Navigates to Slow Calculator page and verifies the URL and title

Starting URL: https://bonigarcia.dev/selenium-webdriver-java/

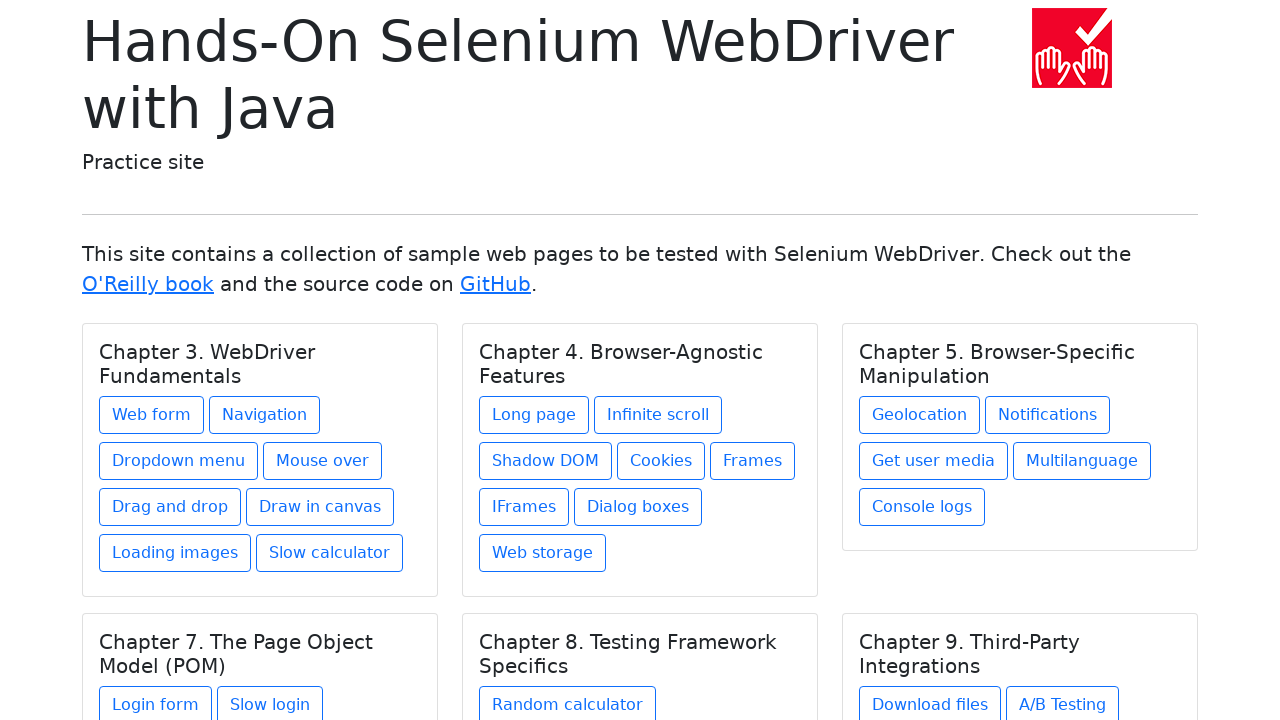

Navigated to Selenium WebDriver Java practice page
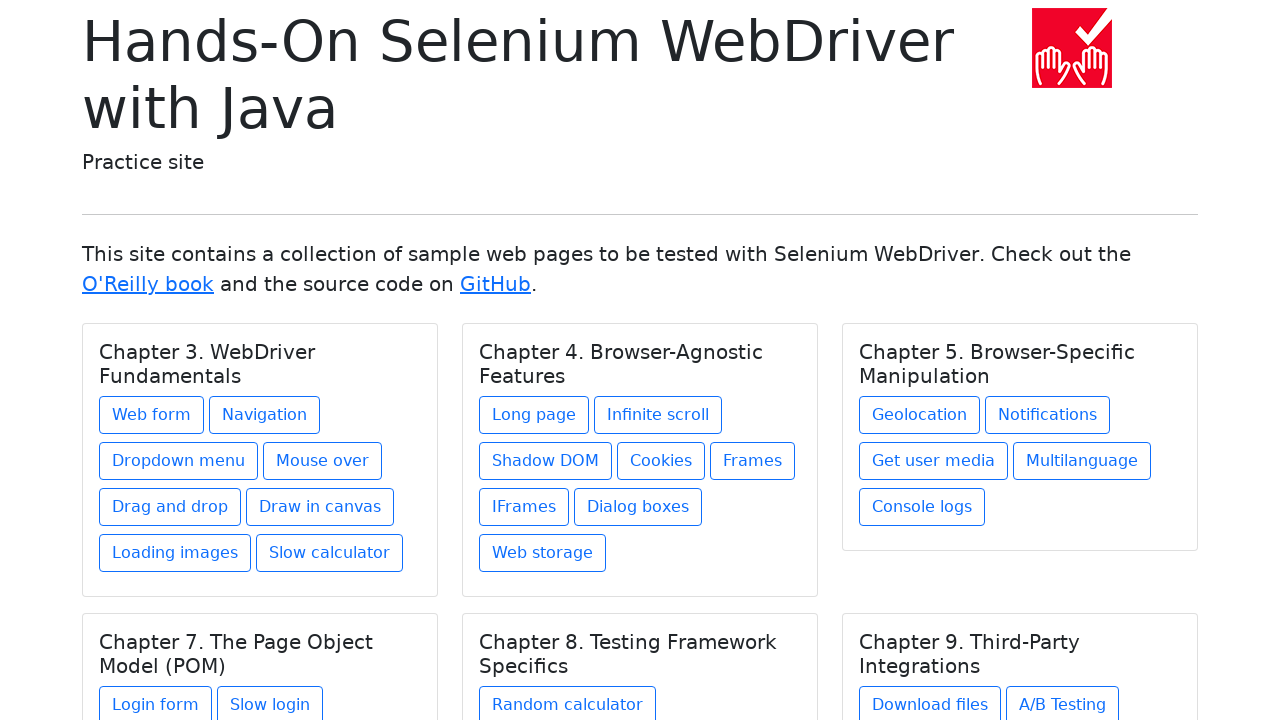

Clicked on Slow Calculator link at (330, 553) on text=Slow calculator
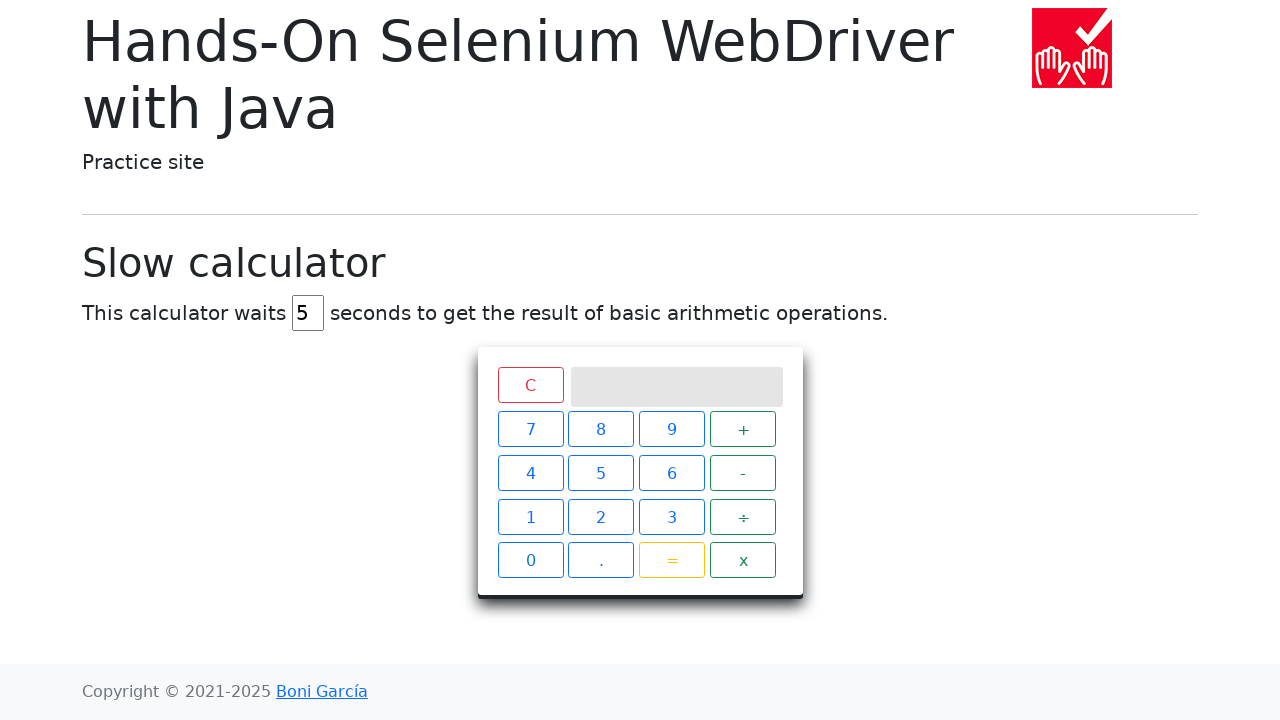

Slow Calculator page loaded - display element found
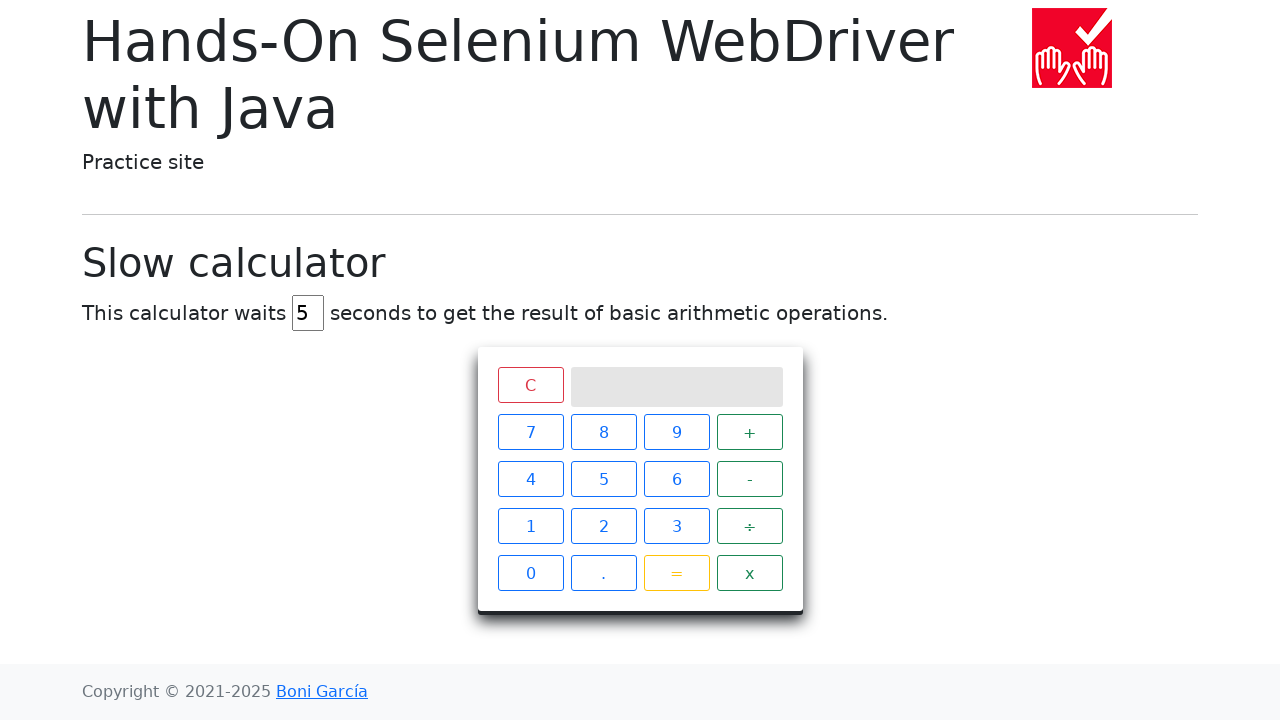

Verified 'Slow calculator' text is present in page title
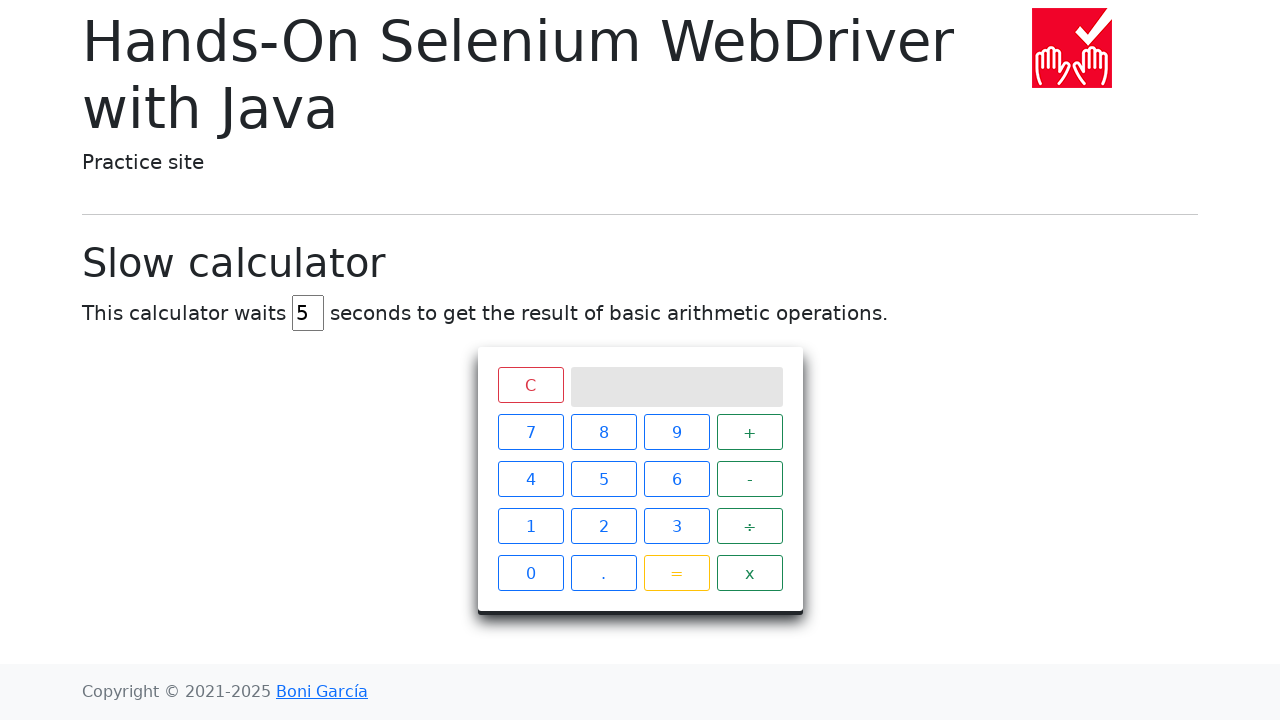

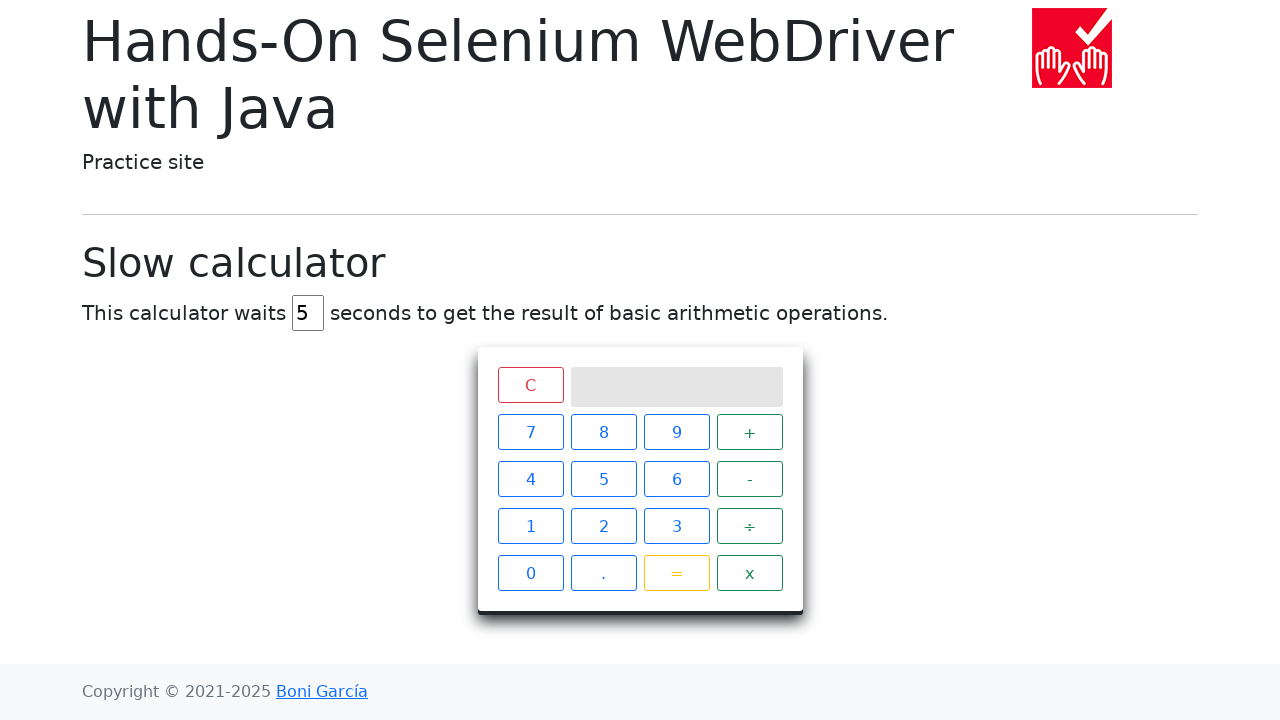